Tests file upload functionality by selecting a file and verifying the upload page is displayed

Starting URL: https://the-internet.herokuapp.com/upload

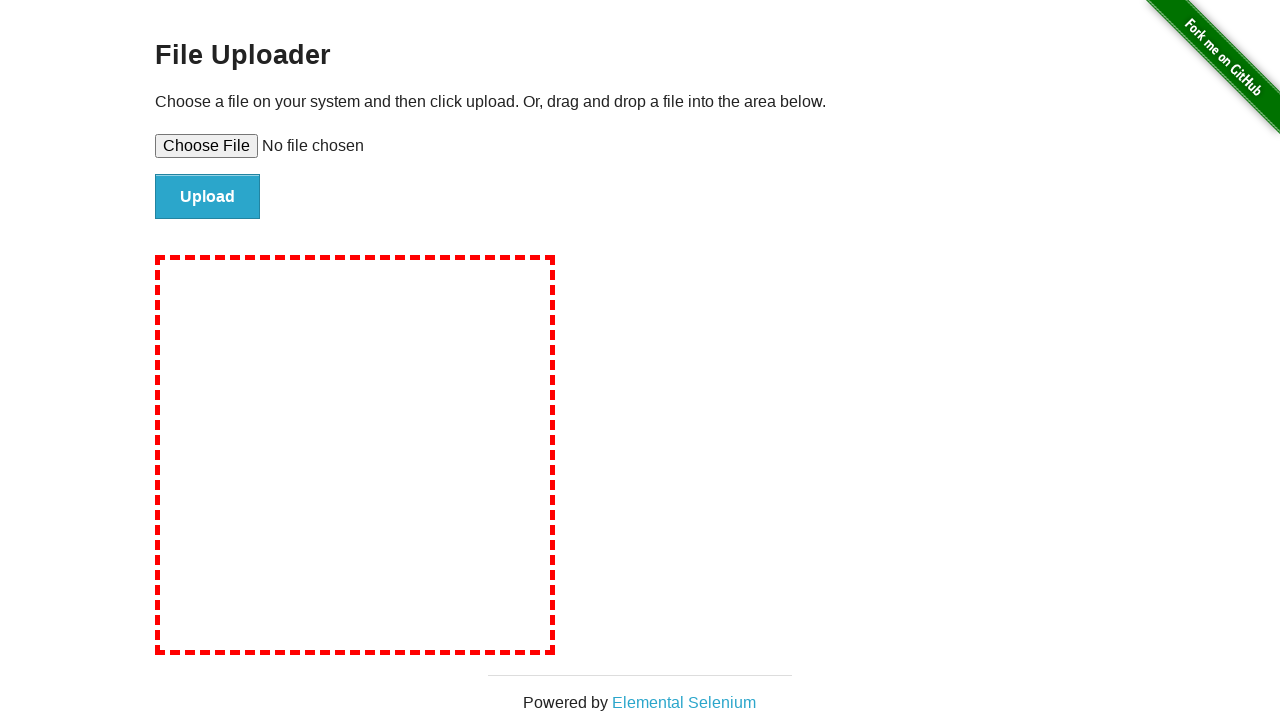

Located file upload input element
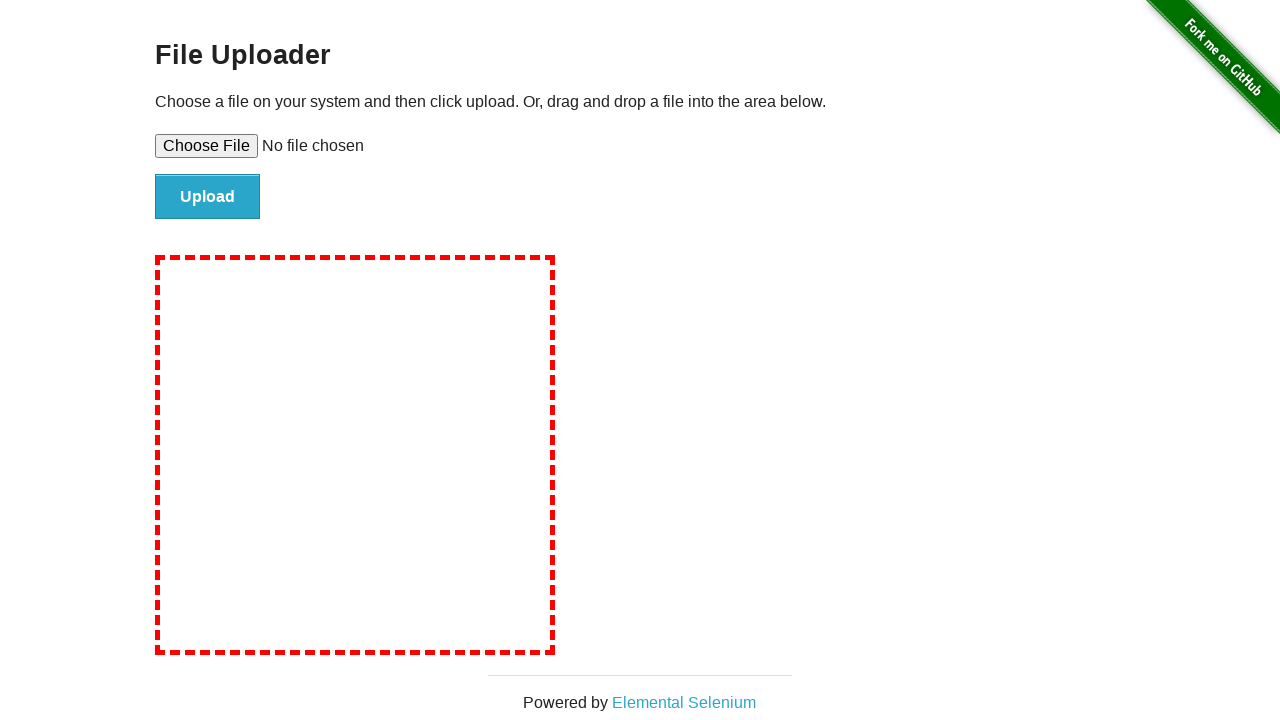

Set test file for upload with content 'This is a test file content for upload testing.'
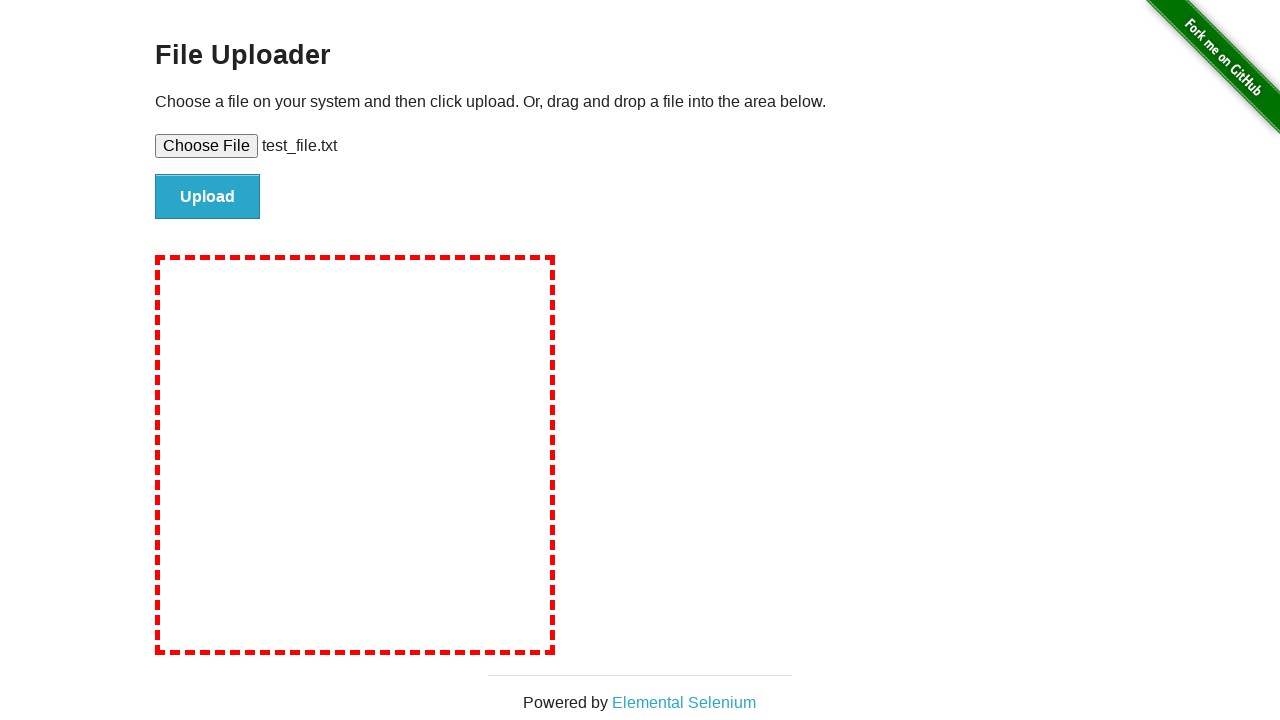

Clicked upload button to submit the file at (208, 197) on #file-submit
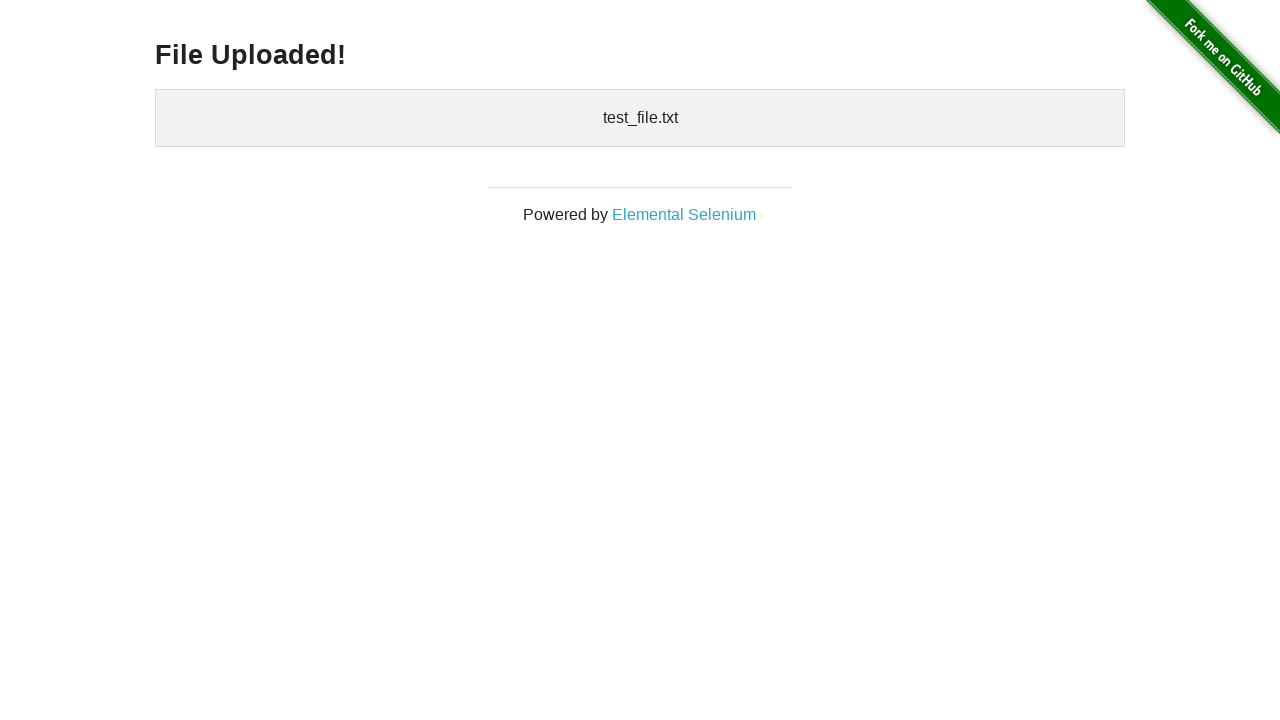

Verified 'File Uploaded!' success message is displayed
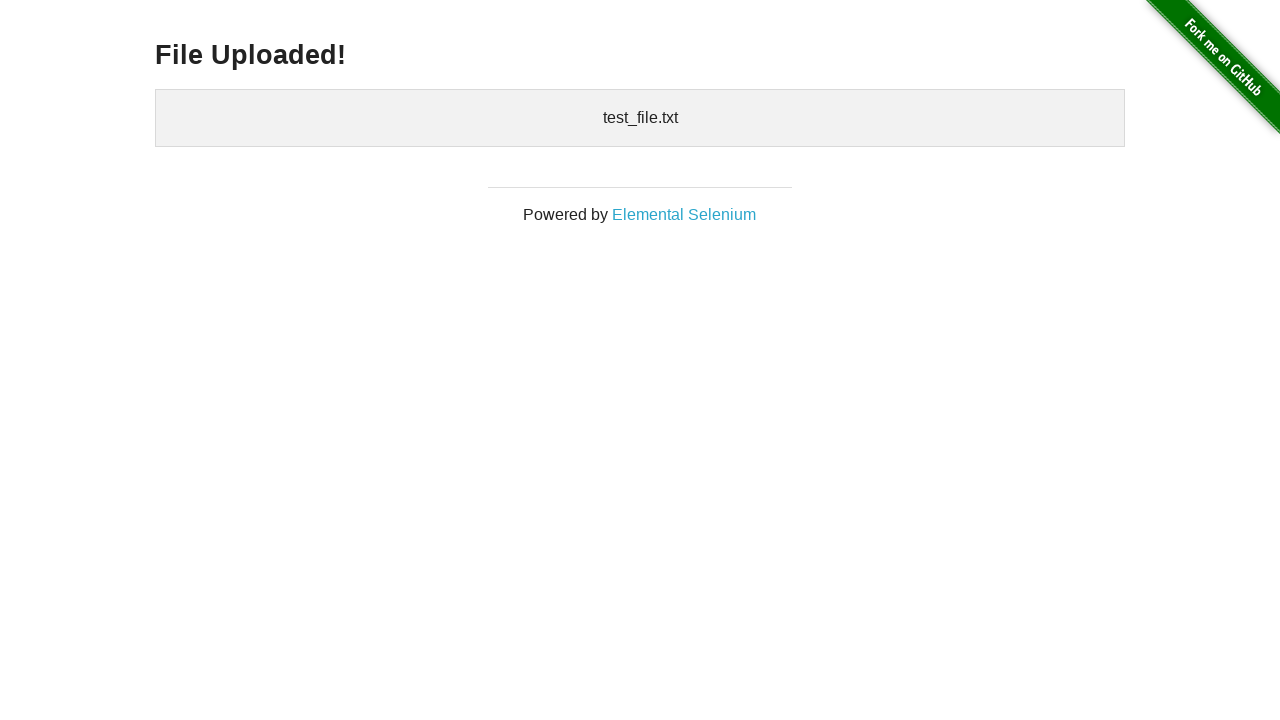

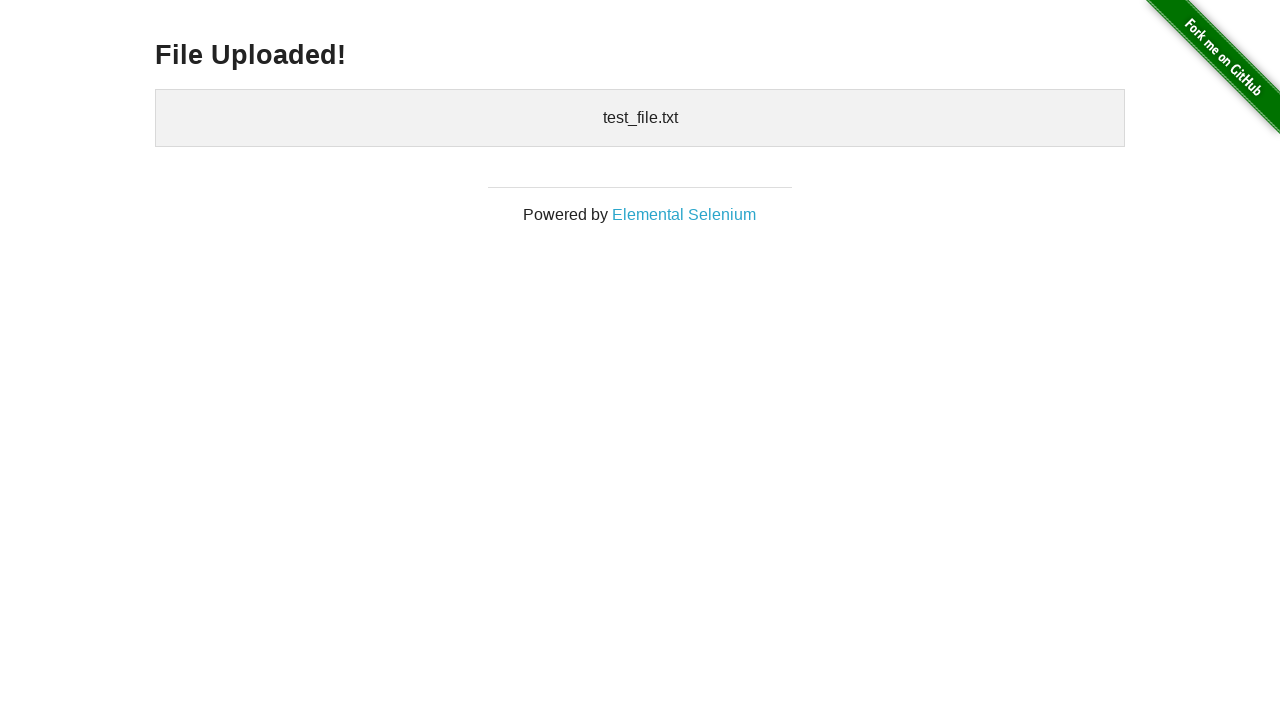